Tests the text comparison tool by selecting and copying text from the first text area, then pasting it into the second text area using keyboard shortcuts

Starting URL: https://extendsclass.com/text-compare.html

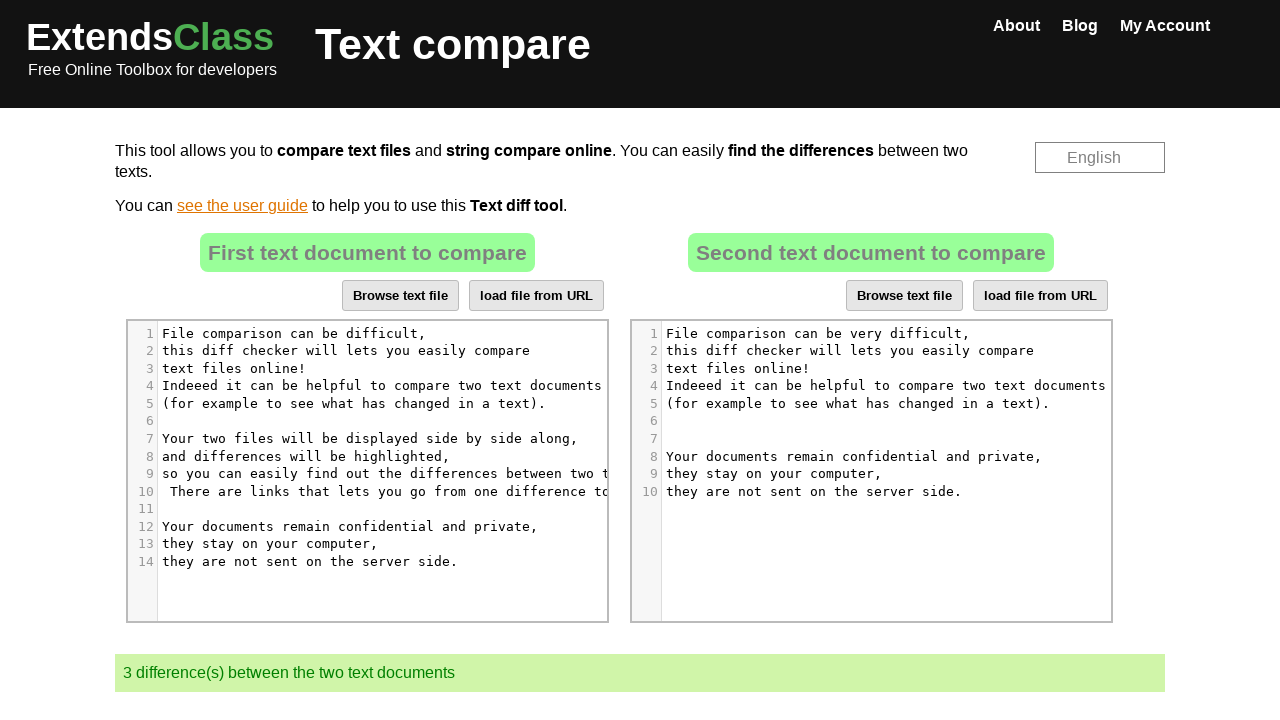

Waited for first text area to be visible
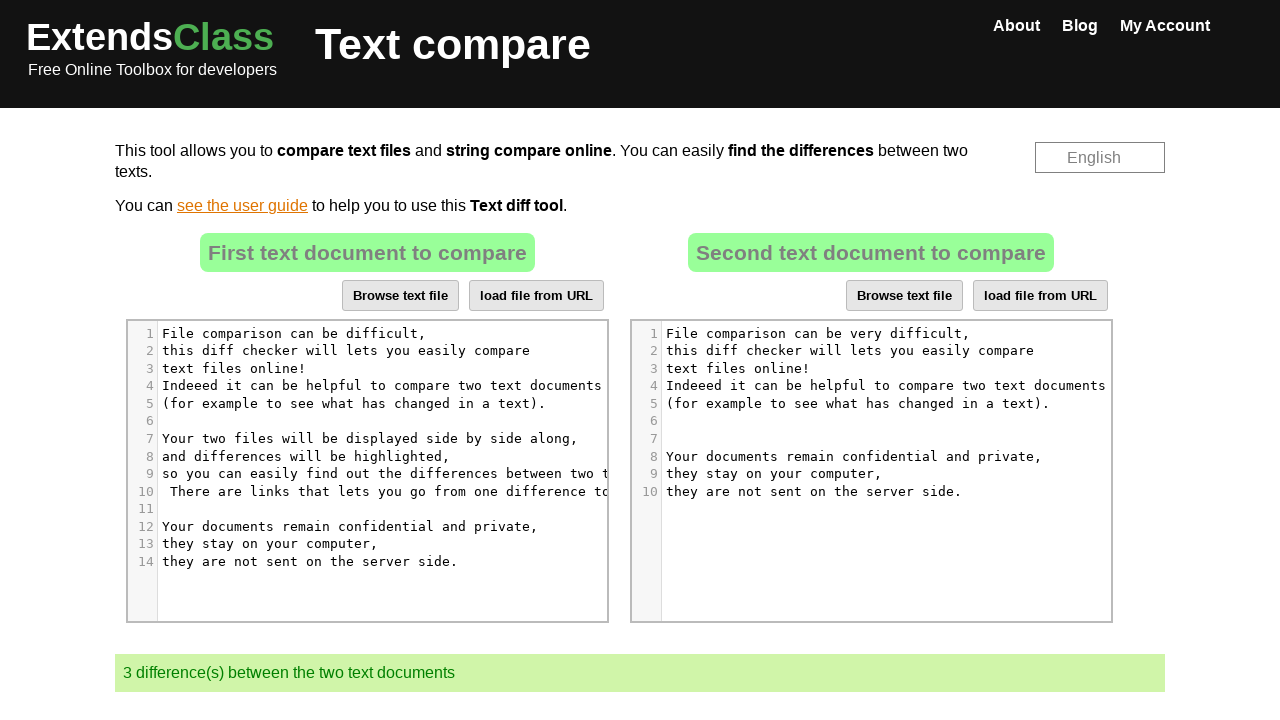

Clicked on the first text area to focus it at (298, 333) on xpath=//*[@id='dropZone']//pre/span >> nth=0
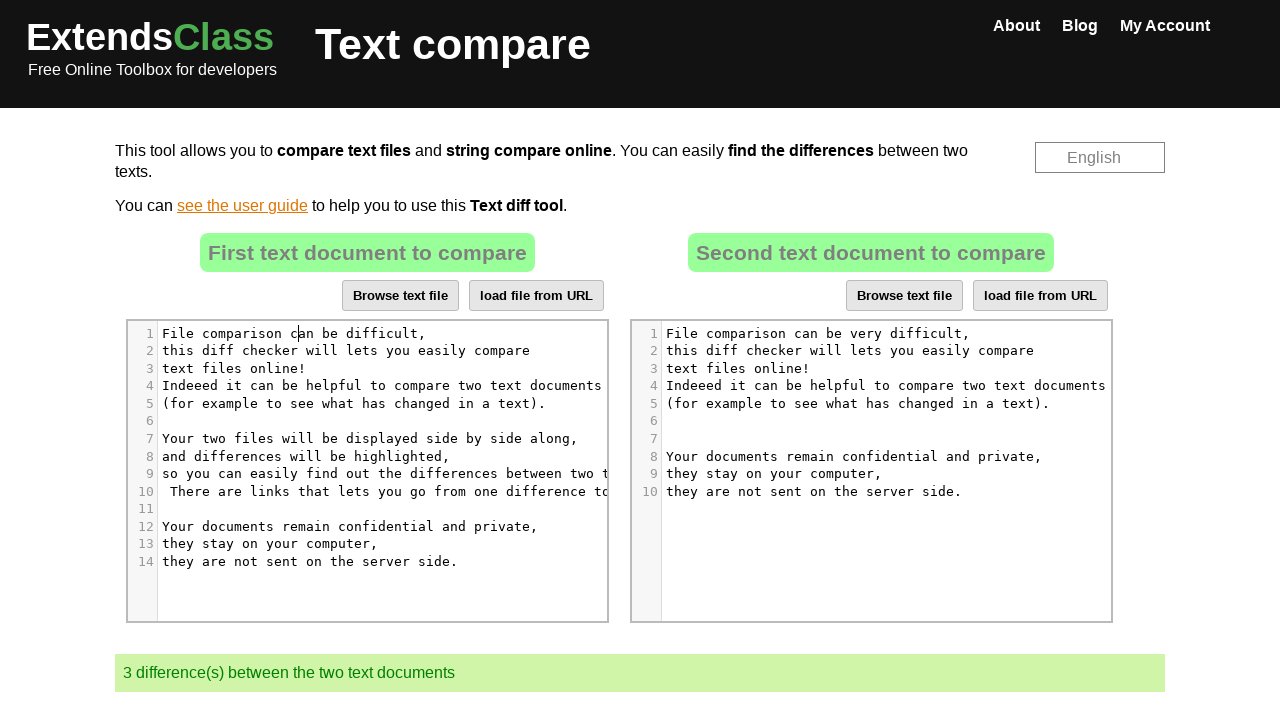

Selected all text in first text area using Ctrl+A
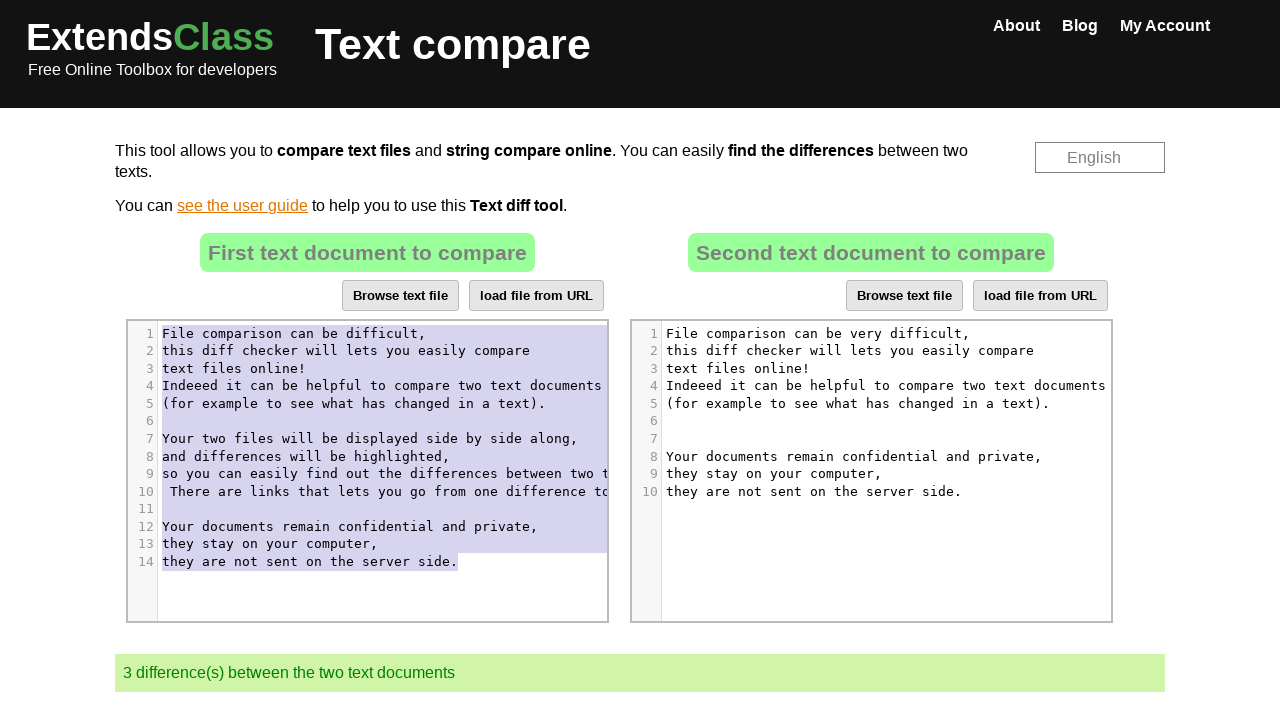

Copied text from first text area using Ctrl+C
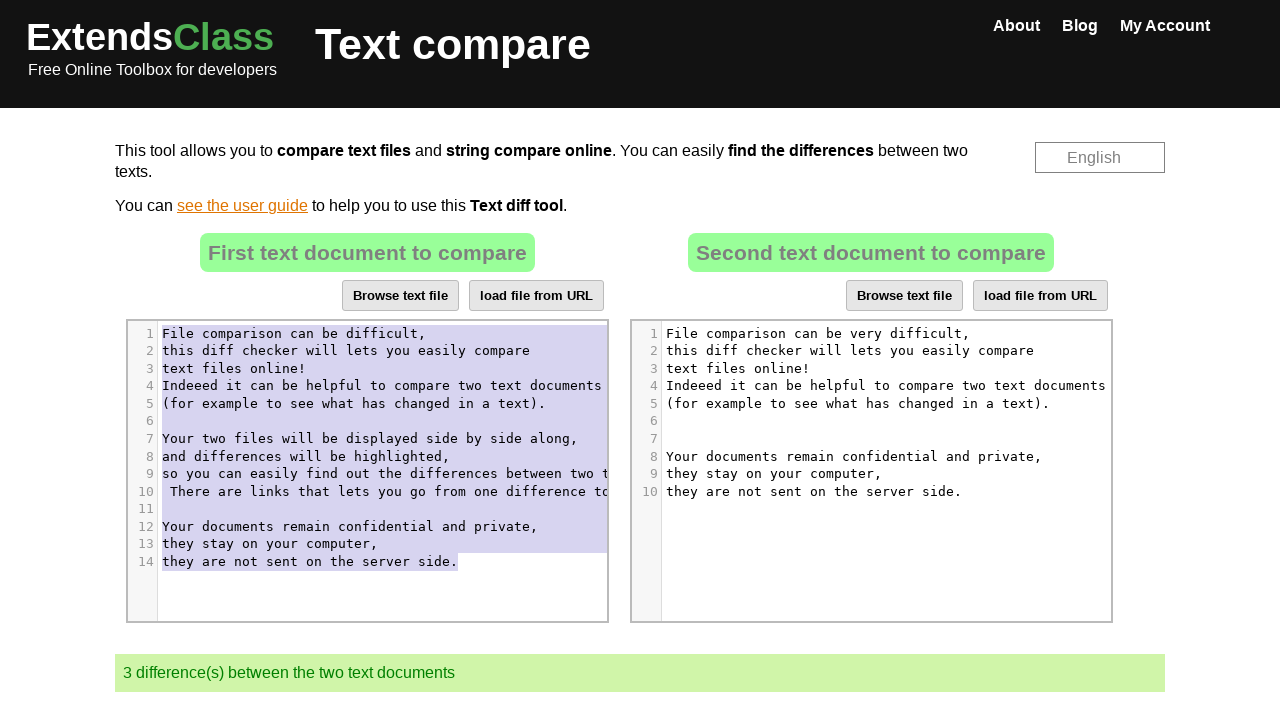

Clicked on the second text area to focus it at (822, 333) on xpath=//*[@id='dropZone2']//pre/span >> nth=0
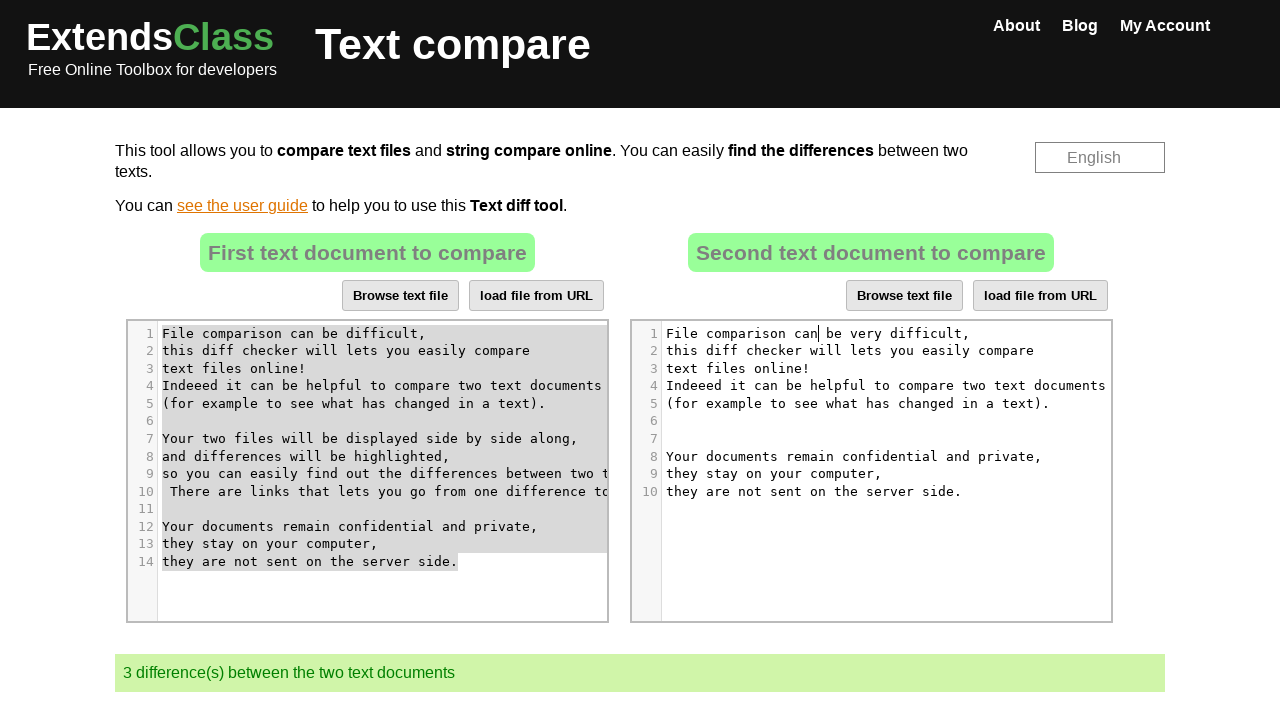

Selected all text in second text area using Ctrl+A
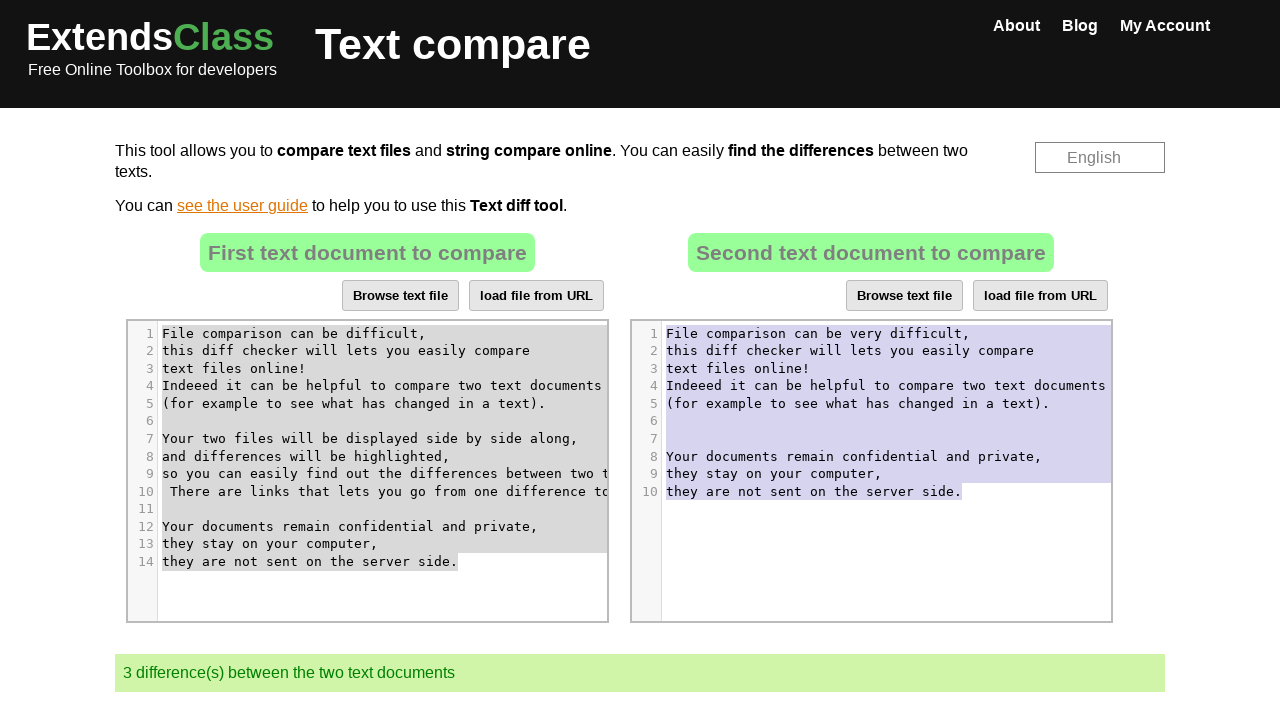

Pasted copied text into second text area using Ctrl+V
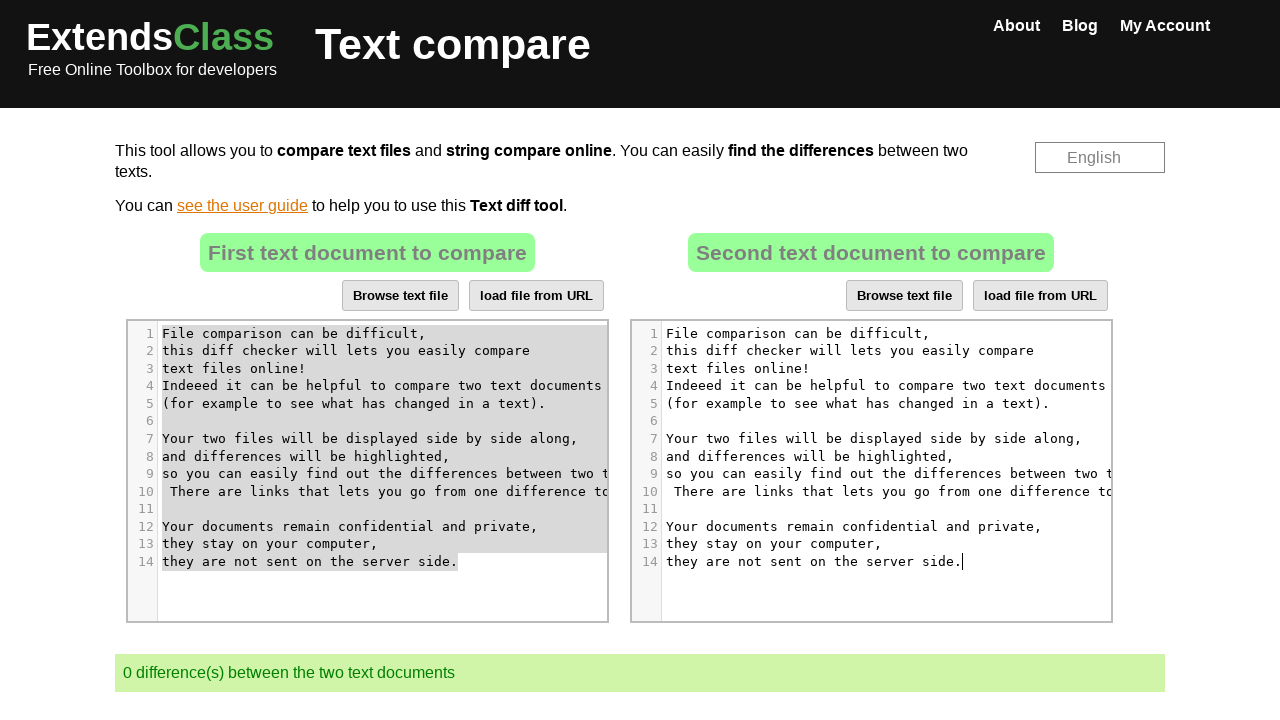

Waited for comparison results to display
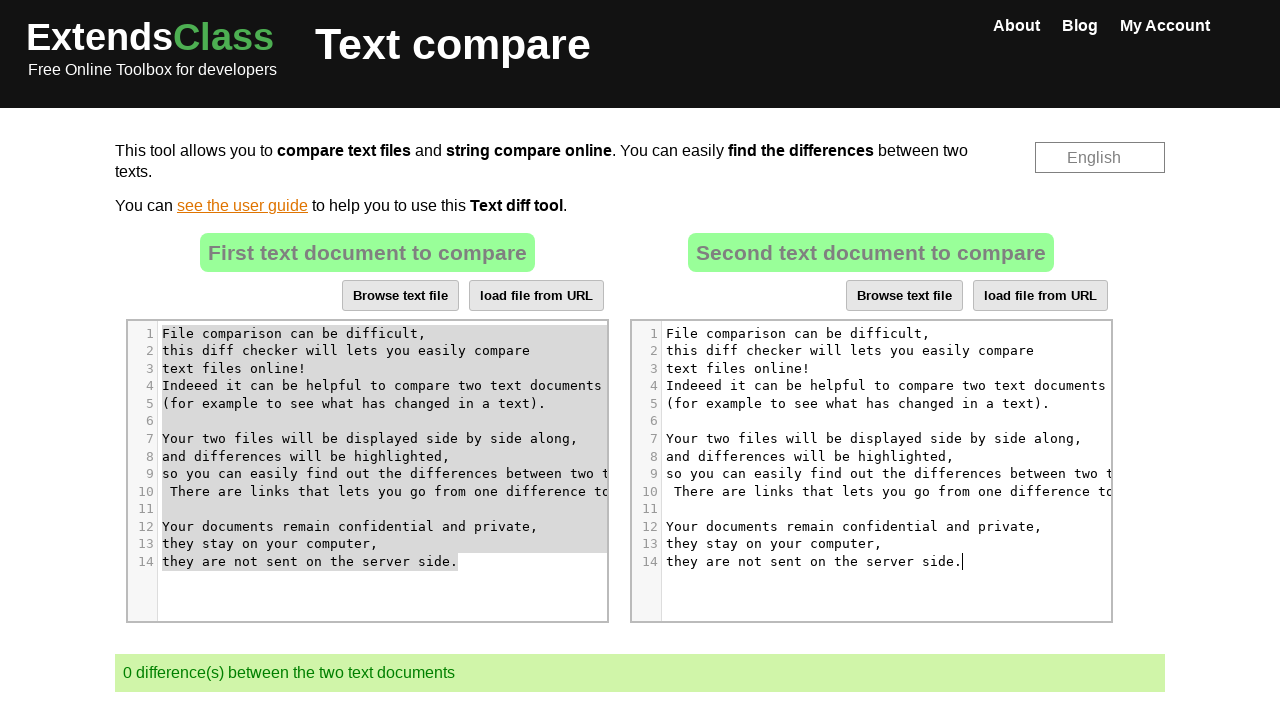

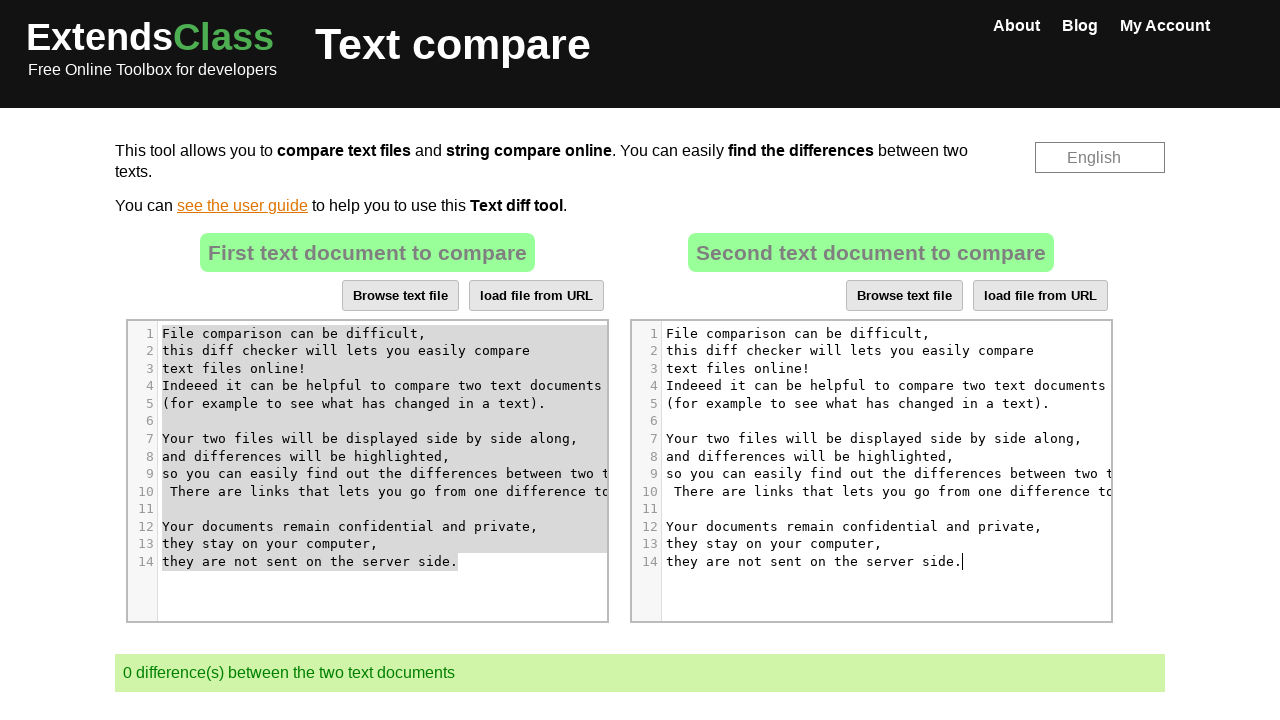